Tests that the todo counter displays the correct number of items as they are added

Starting URL: https://demo.playwright.dev/todomvc

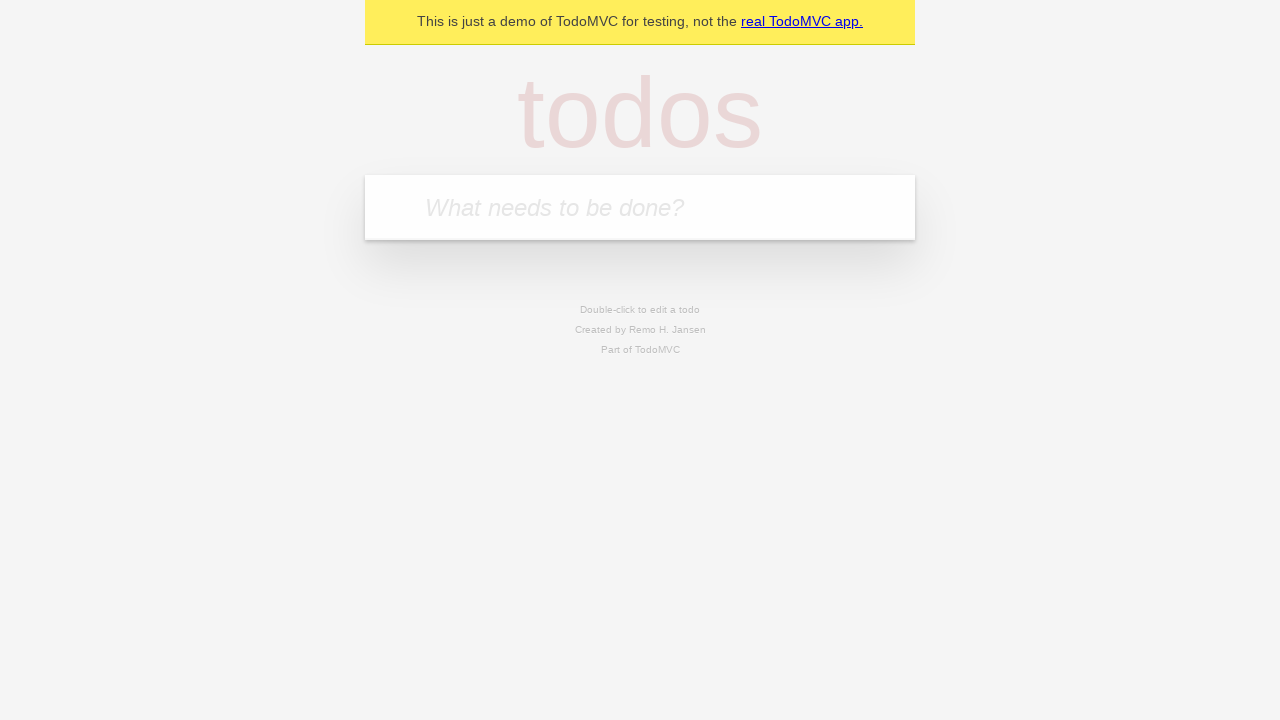

Filled new todo input with 'buy some cheese' on .new-todo
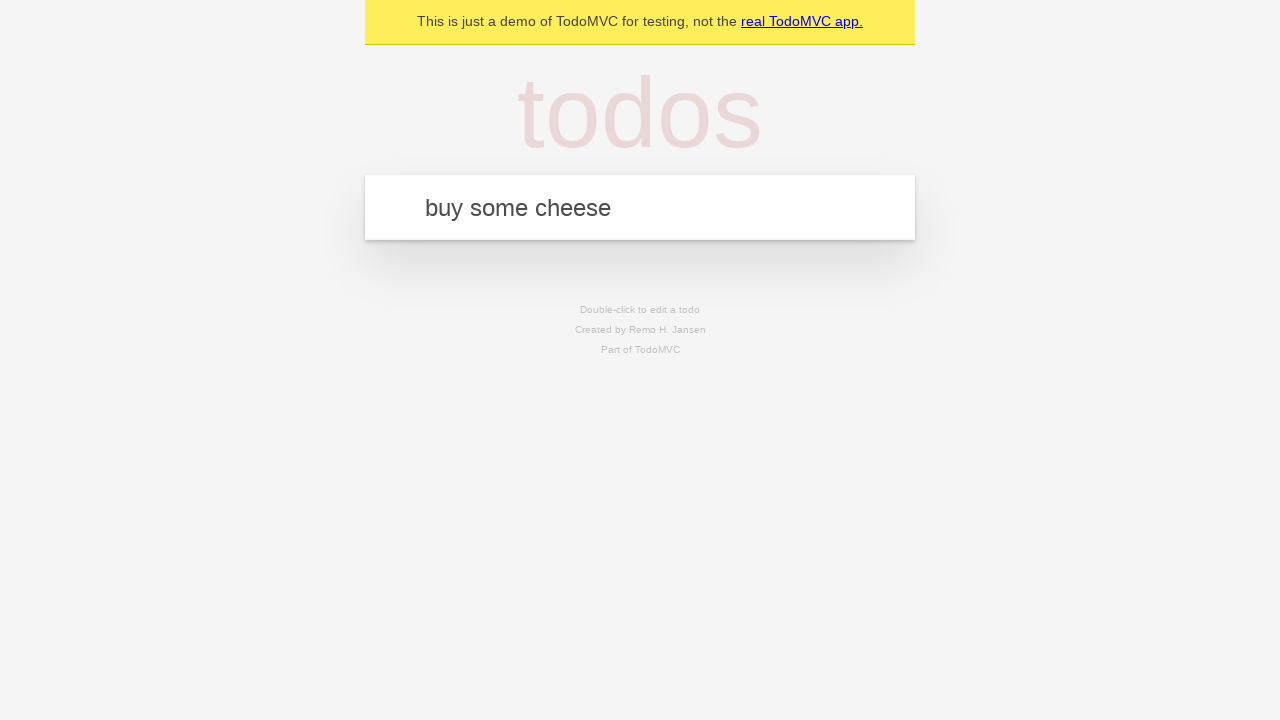

Pressed Enter to add first todo item on .new-todo
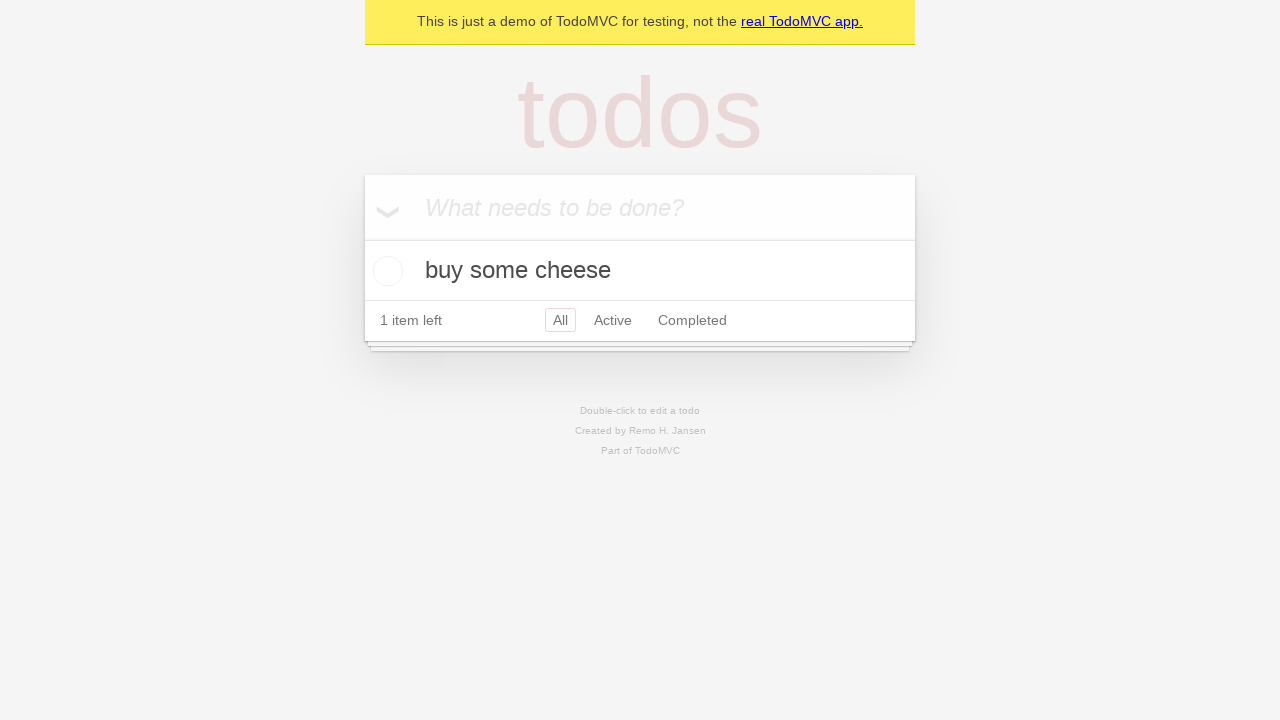

Todo counter element loaded
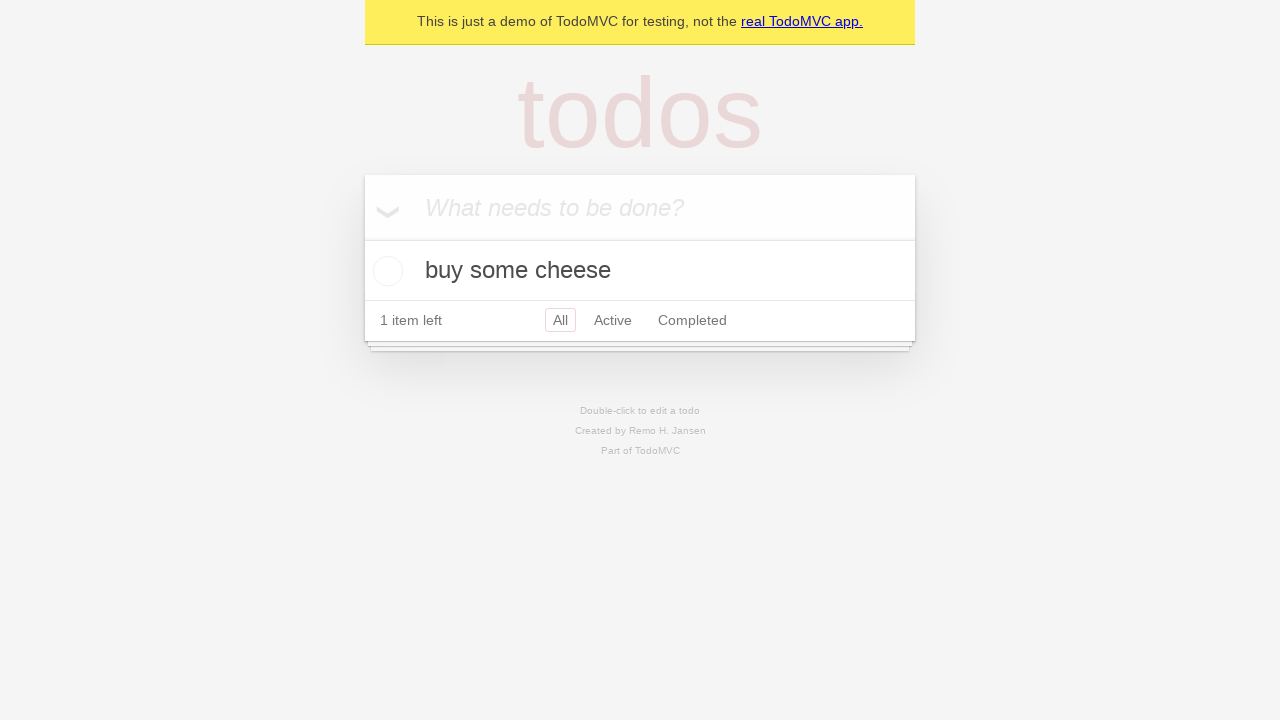

Filled new todo input with 'feed the cat' on .new-todo
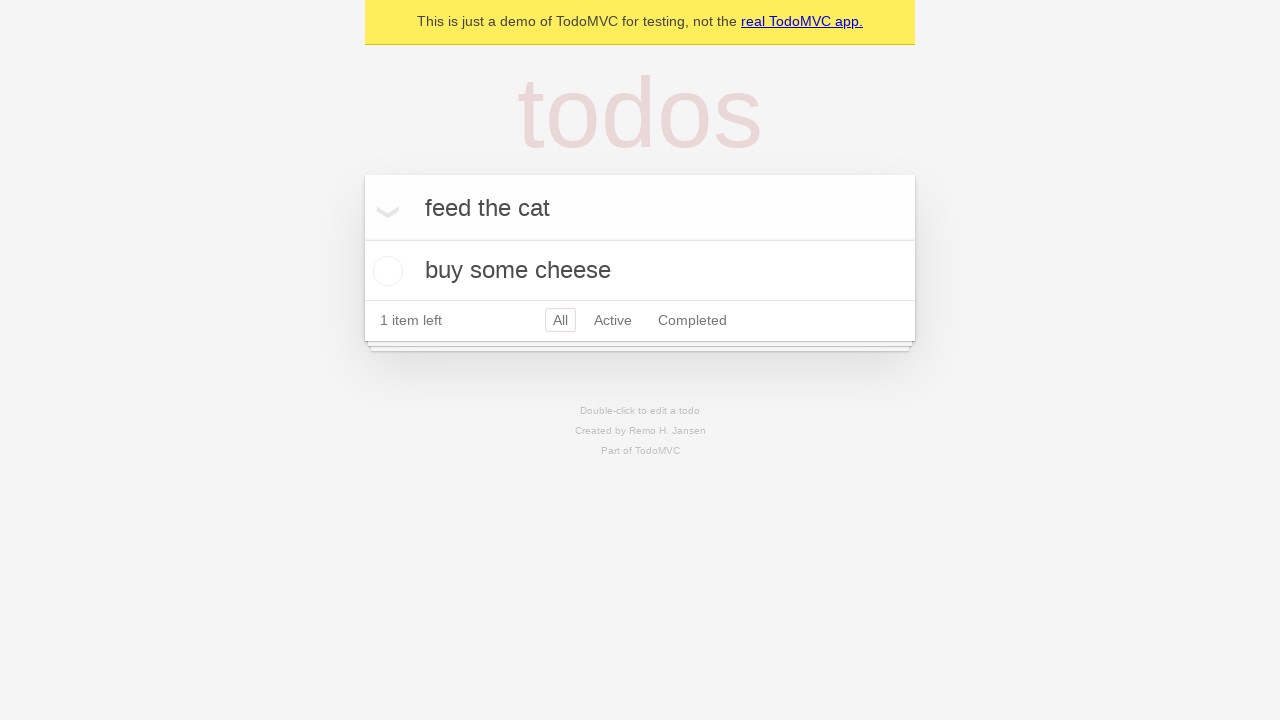

Pressed Enter to add second todo item on .new-todo
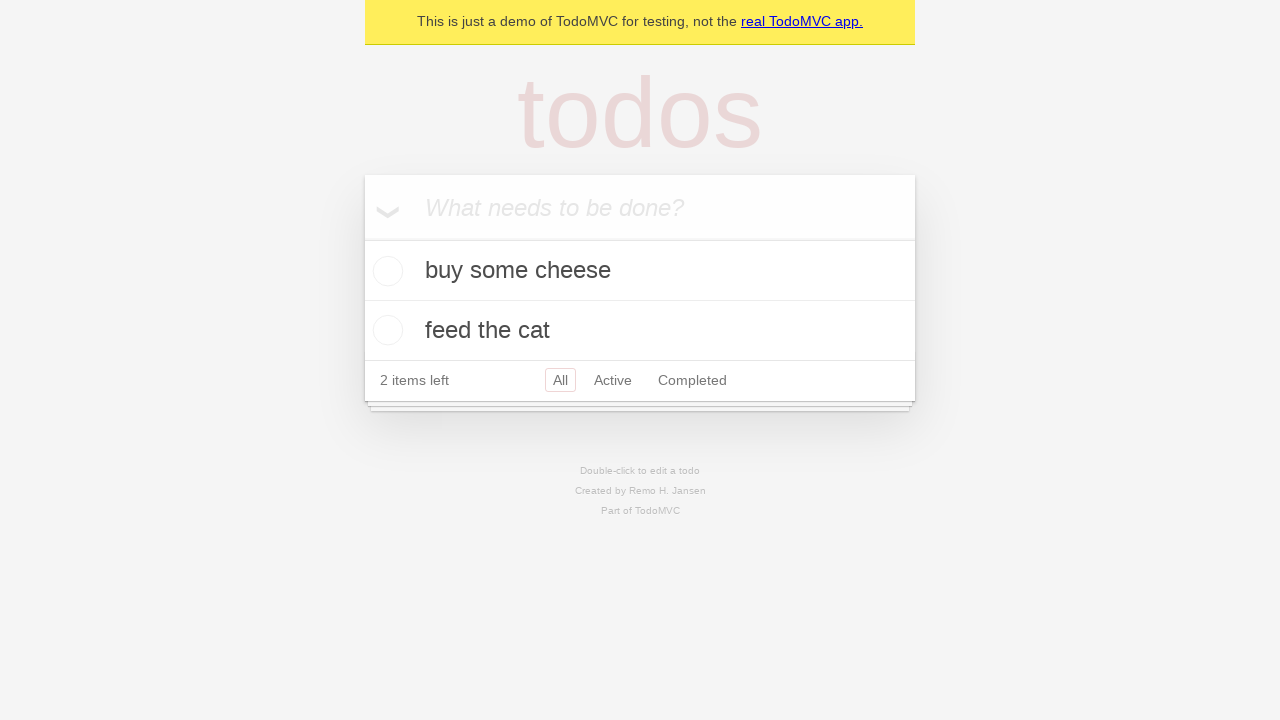

Second todo item appeared in the list
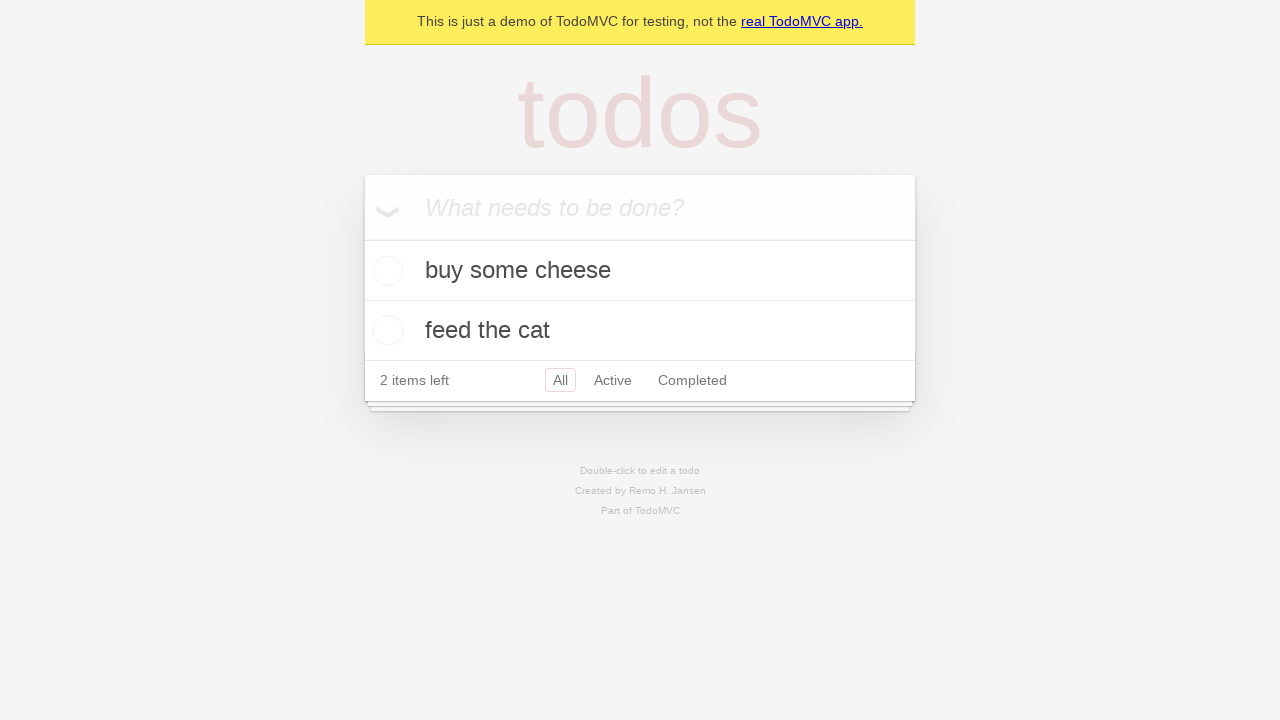

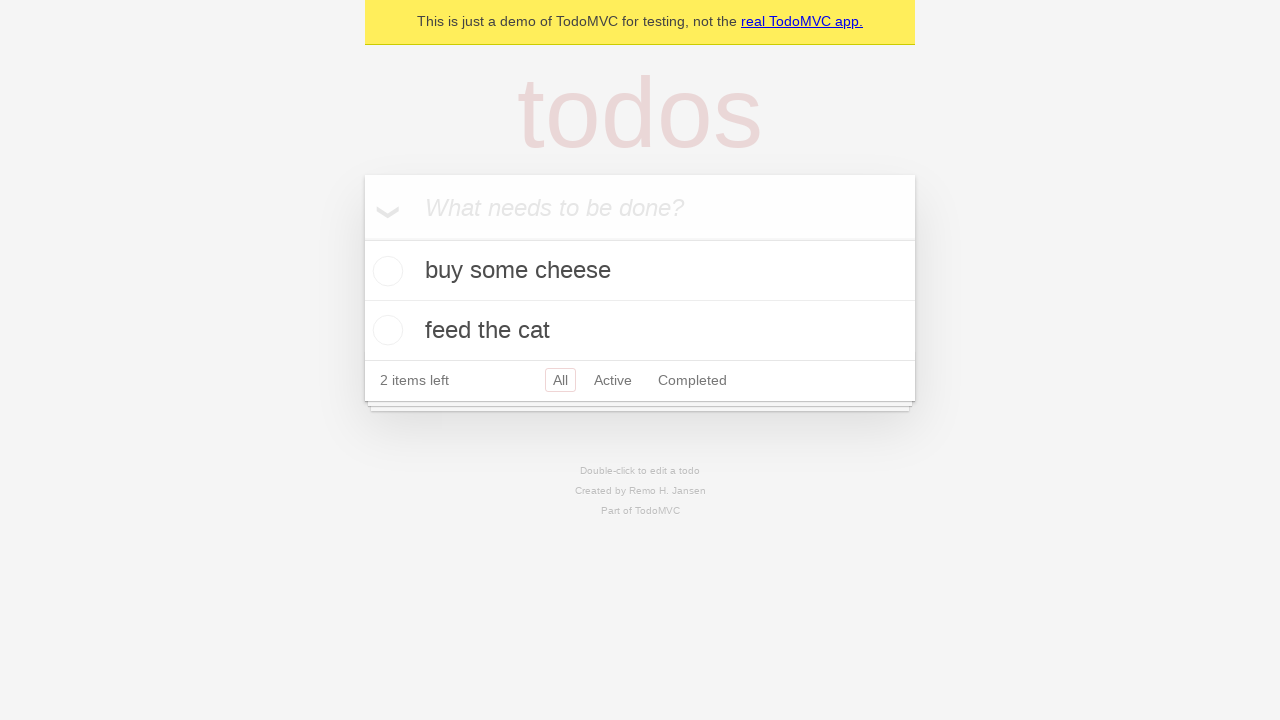